Tests hover functionality by hovering over an avatar image and verifying that the hidden caption/additional user information becomes visible.

Starting URL: http://the-internet.herokuapp.com/hovers

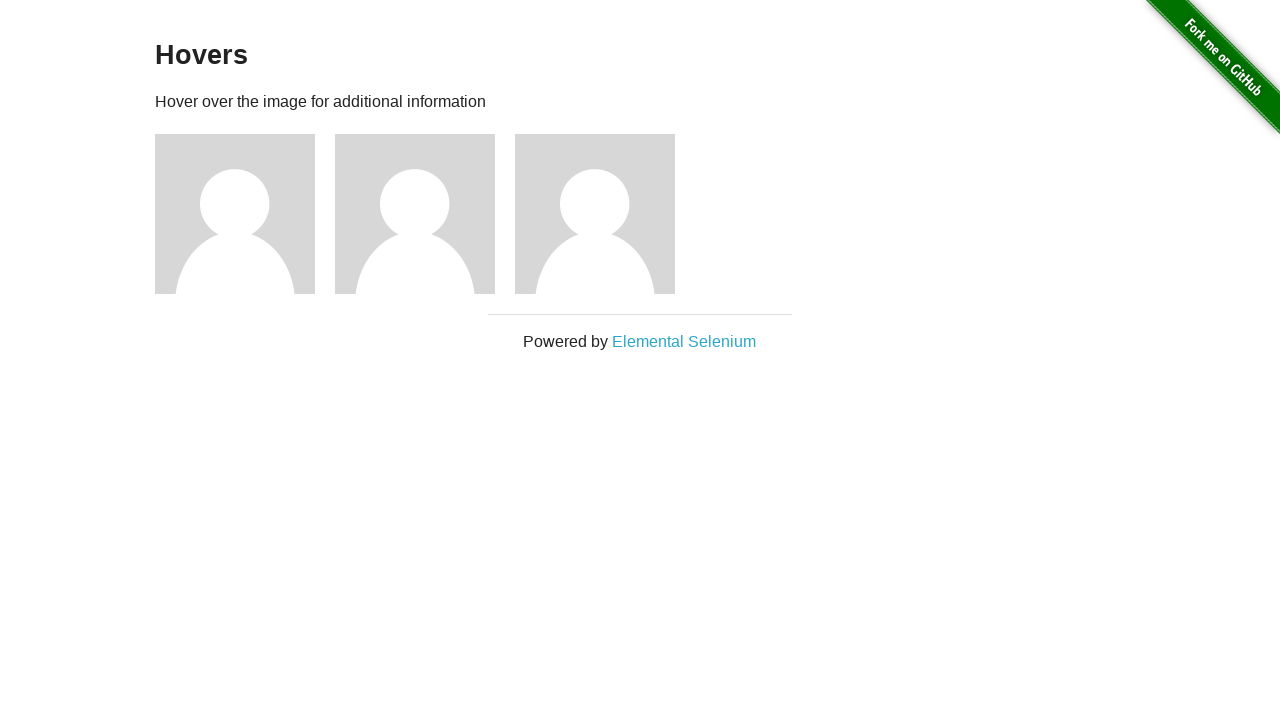

Navigated to hover functionality test page
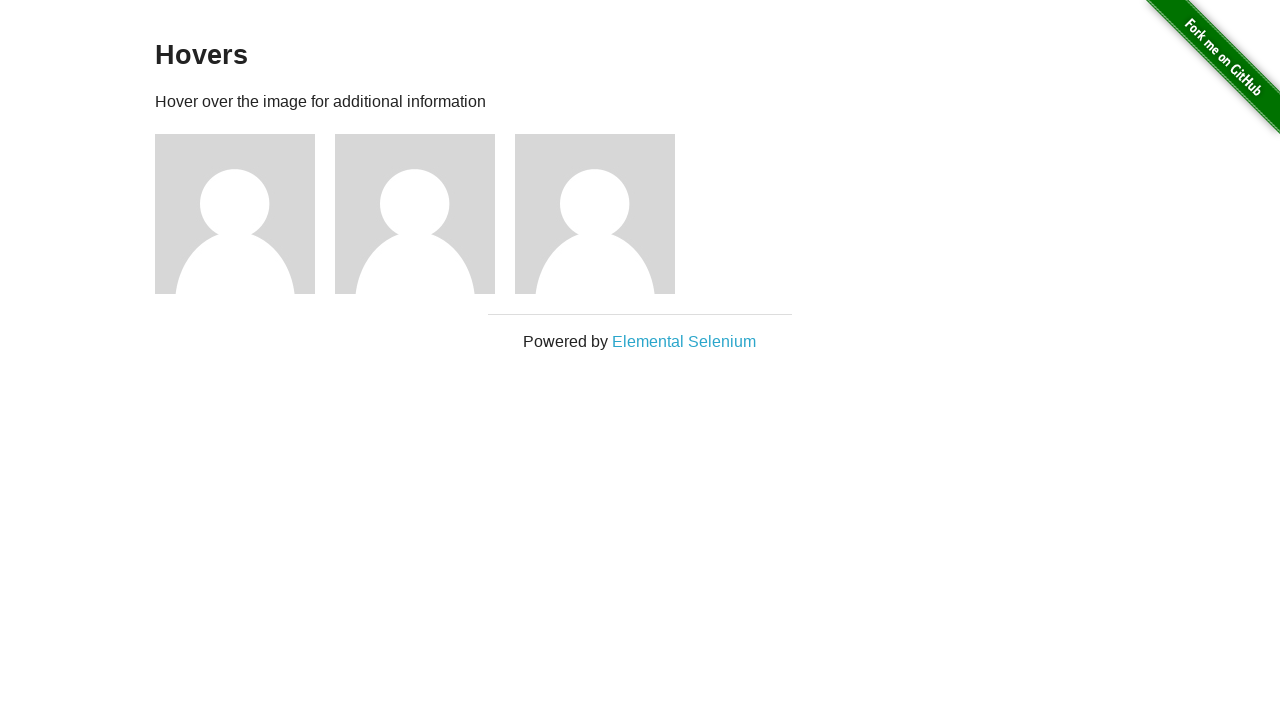

Located the first avatar figure element
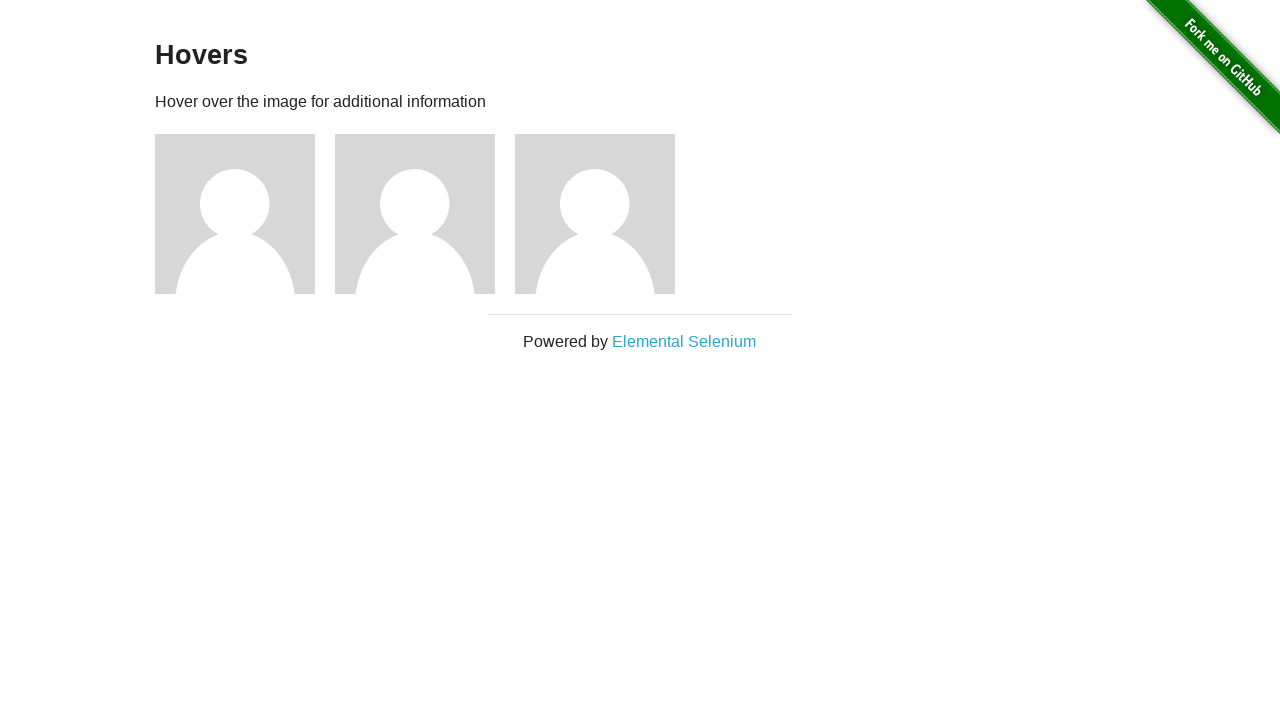

Hovered over the avatar image at (245, 214) on .figure >> nth=0
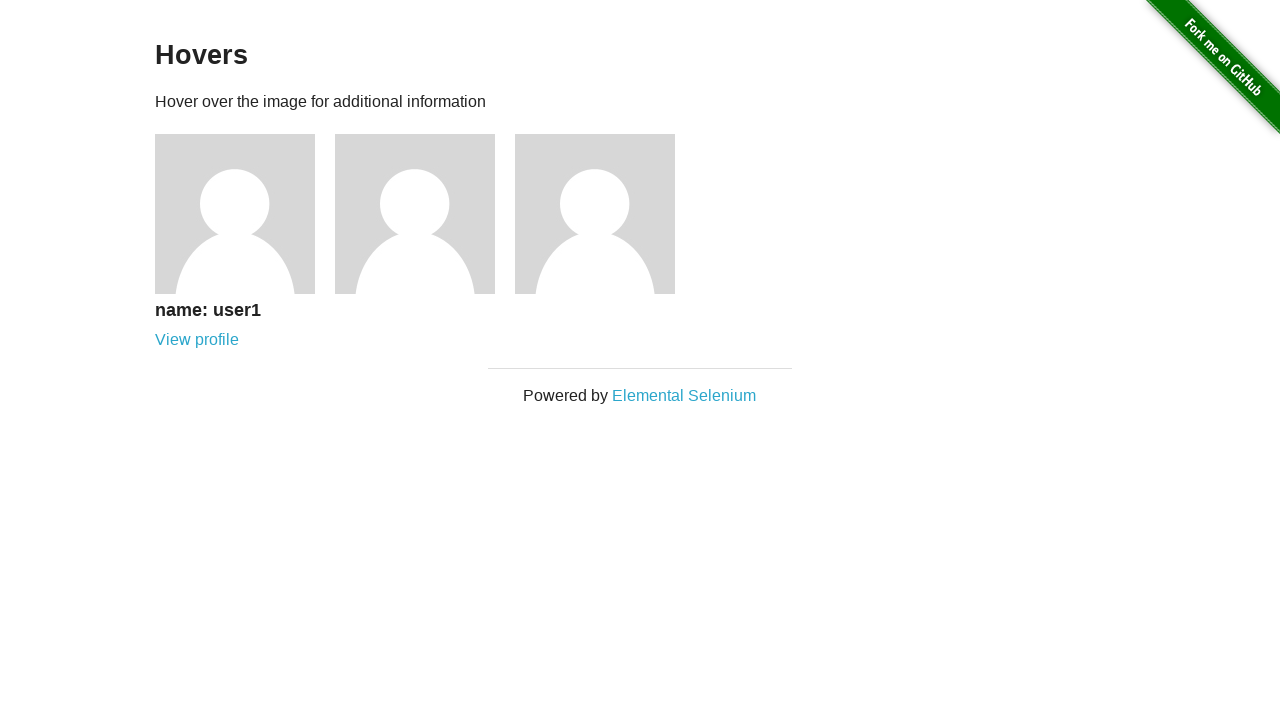

Located the avatar caption element
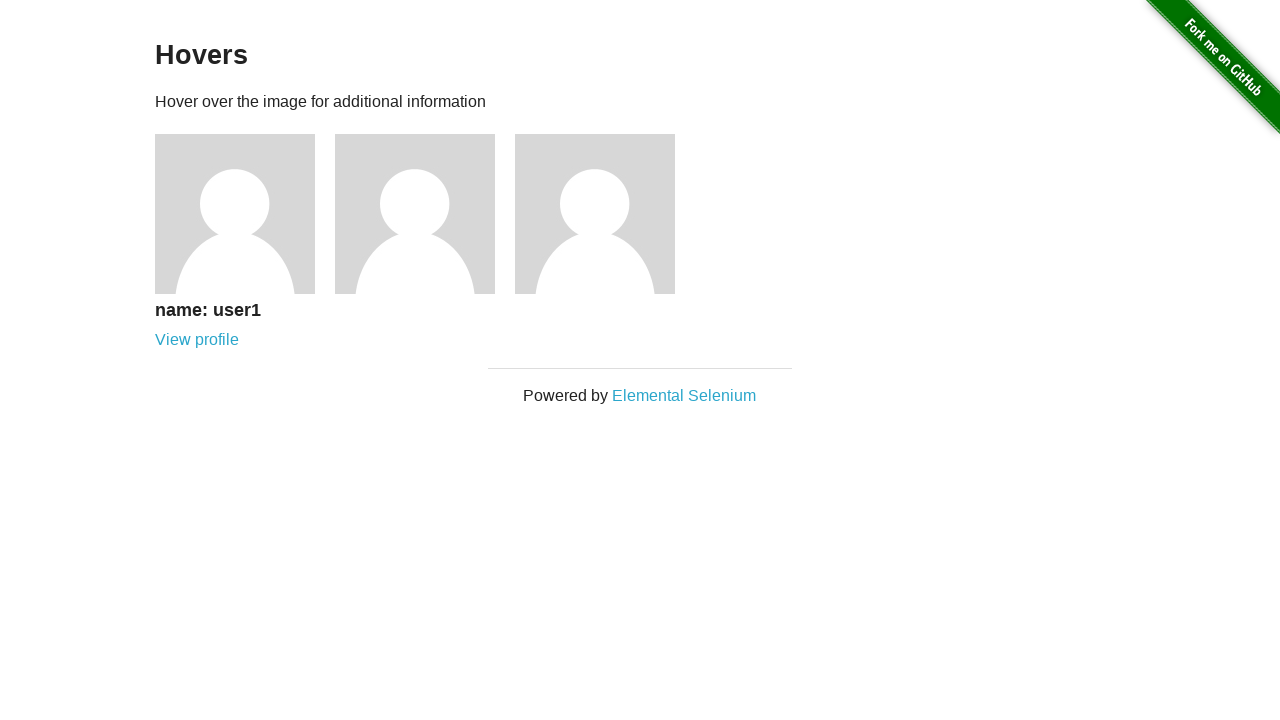

Verified that the caption is visible after hovering
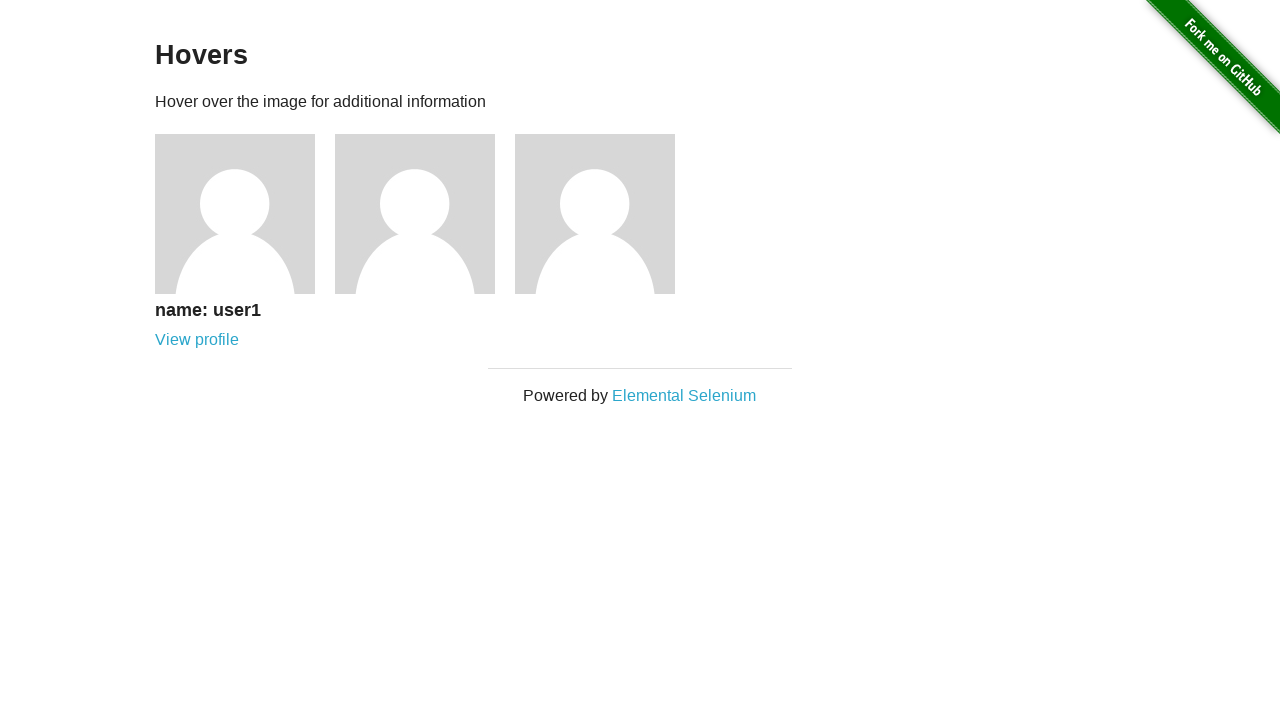

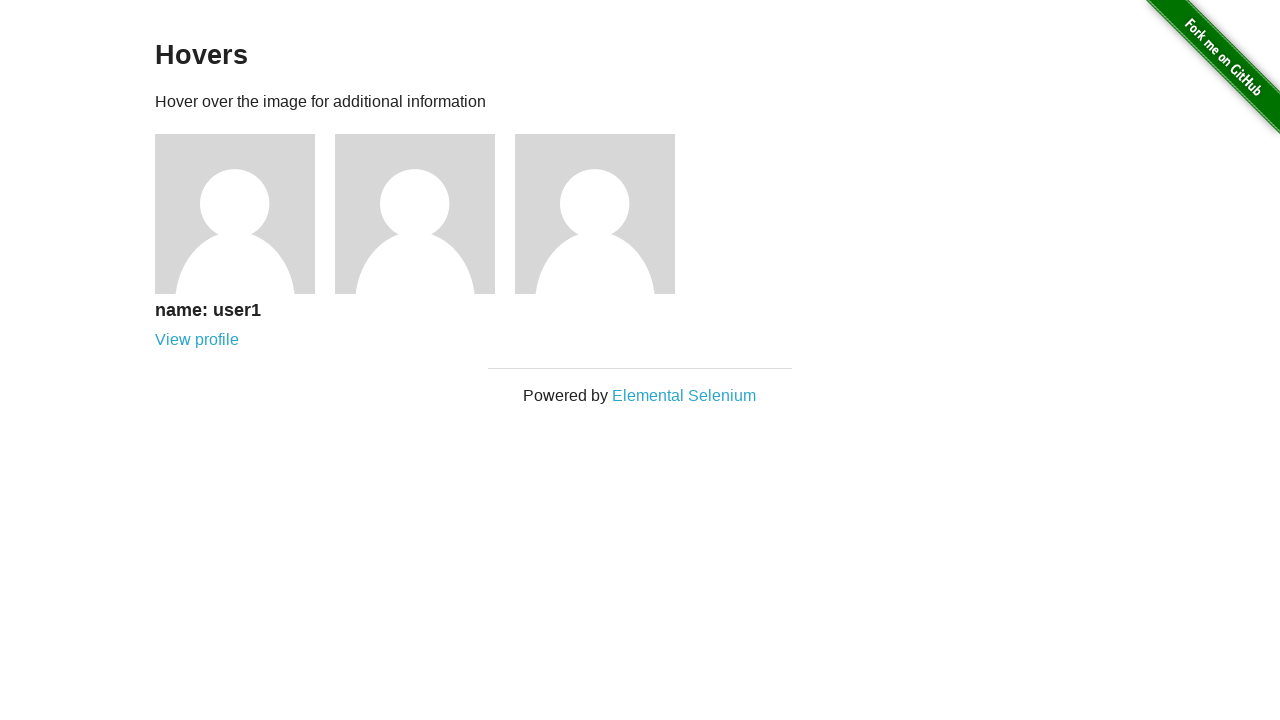